Tests dismissing a JavaScript alert by clicking DISCOVER, then ALERT button, and dismissing the alert

Starting URL: https://aquabottesting.com/index.html

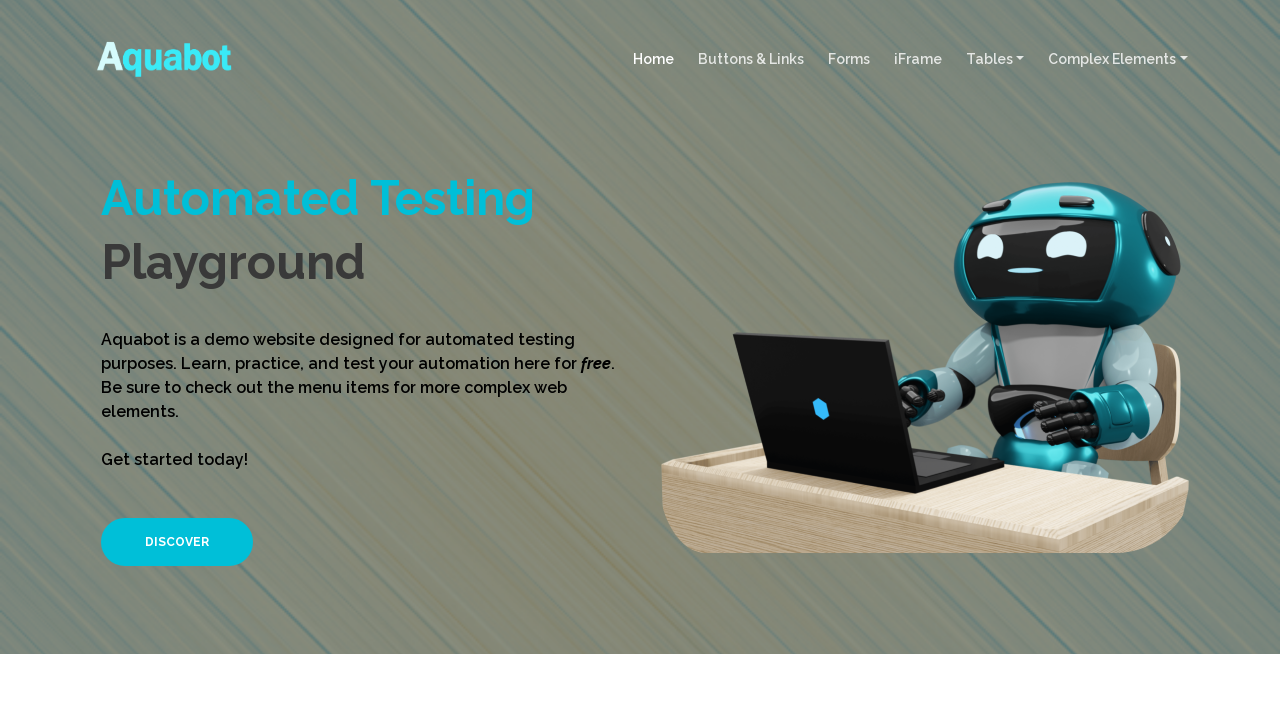

Clicked DISCOVER button at (177, 542) on xpath=//*[text()='DISCOVER']
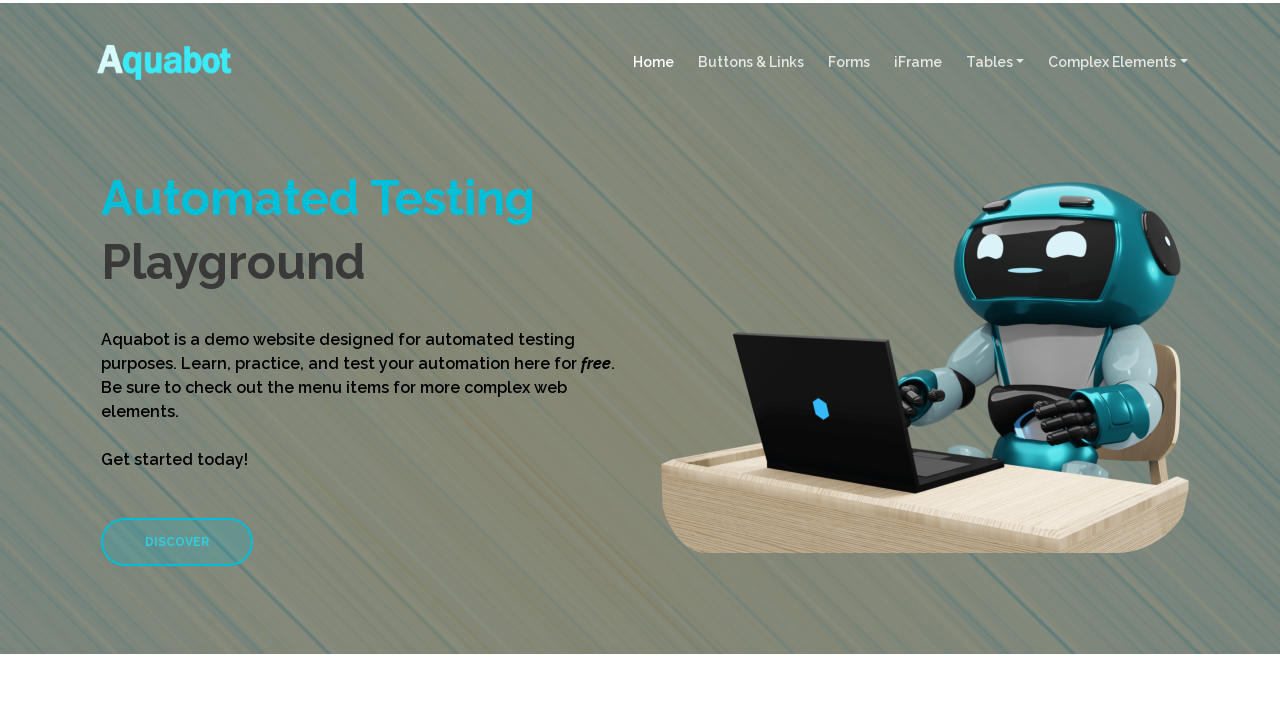

ALERT button became visible
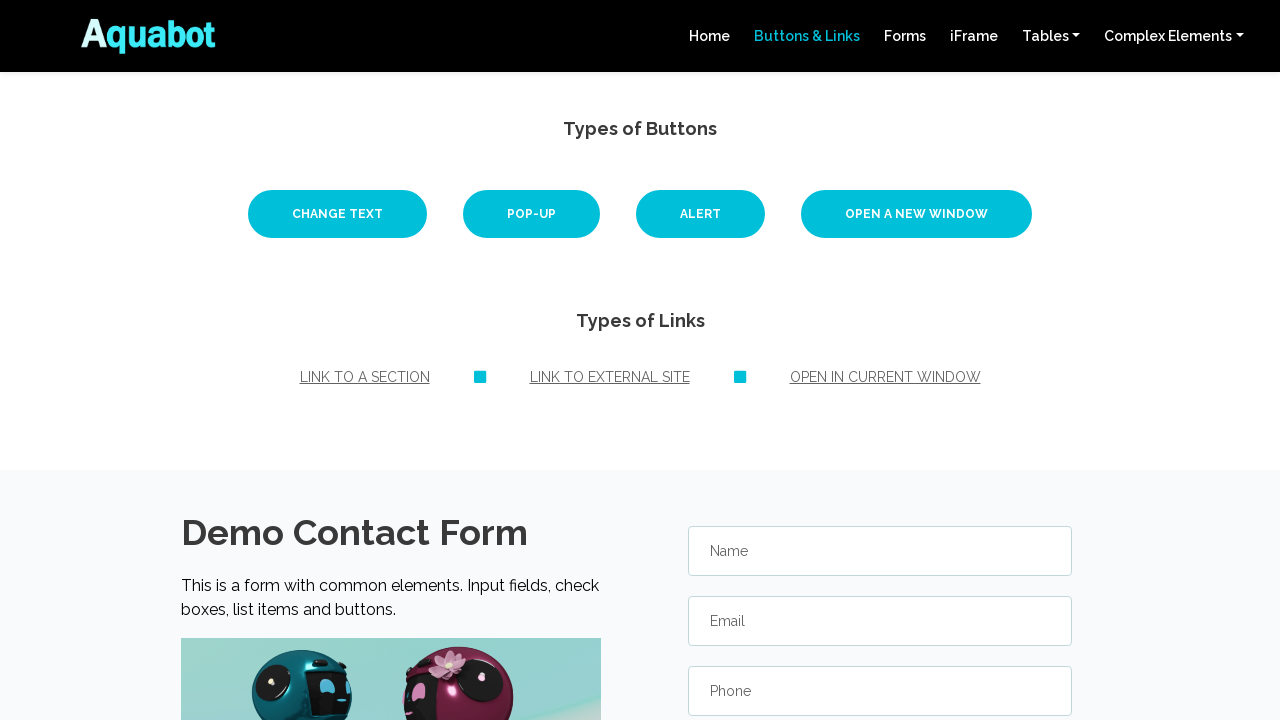

Set up dialog handler to dismiss alerts
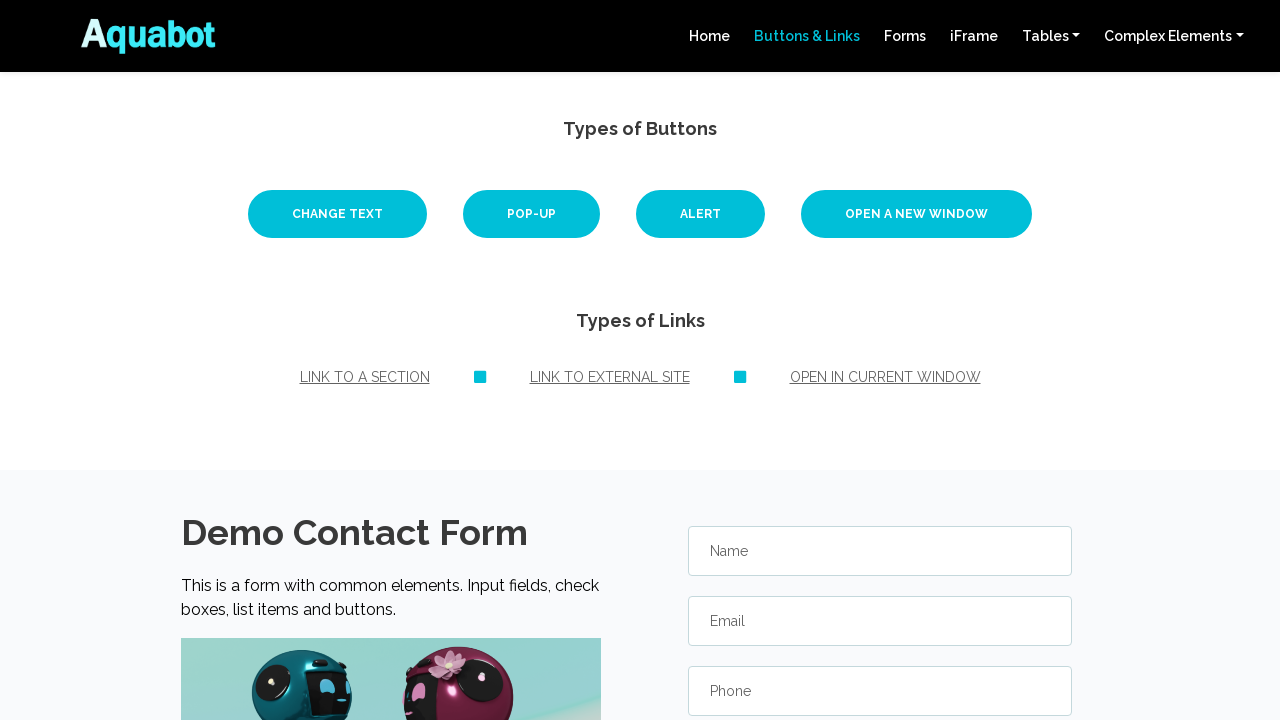

Clicked ALERT button to trigger JavaScript alert at (700, 214) on xpath=//*[text()='ALERT']
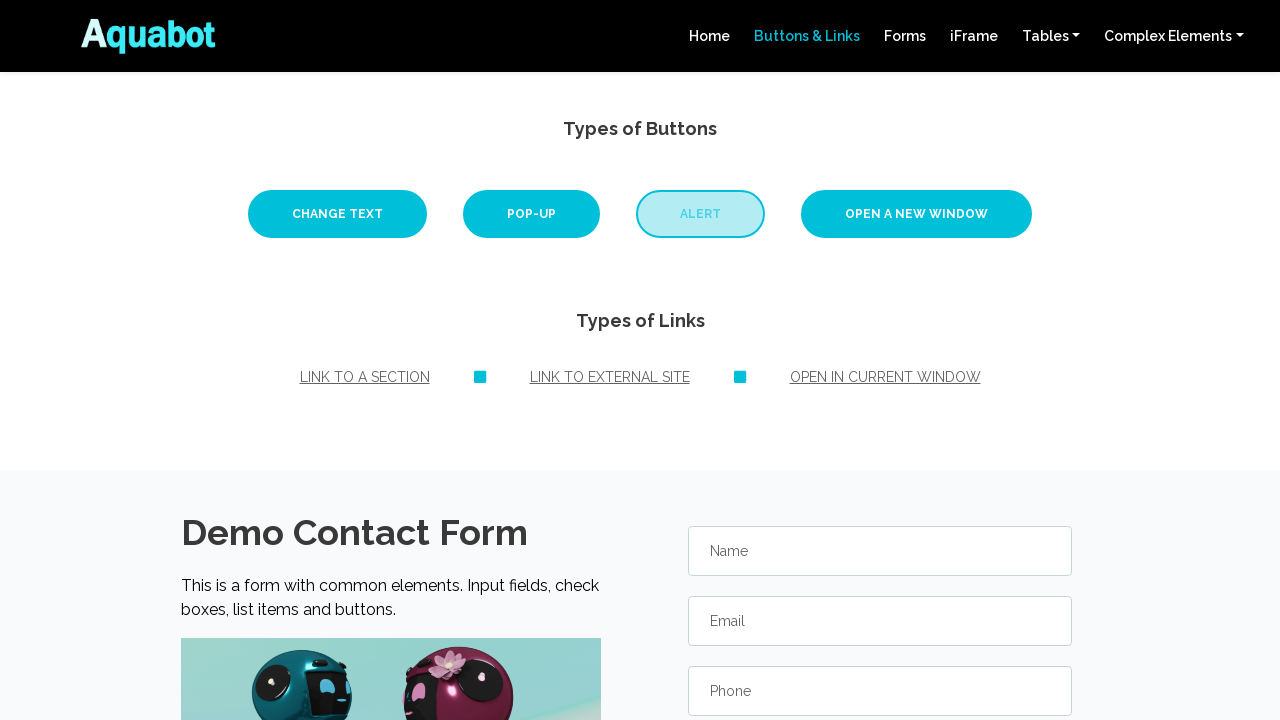

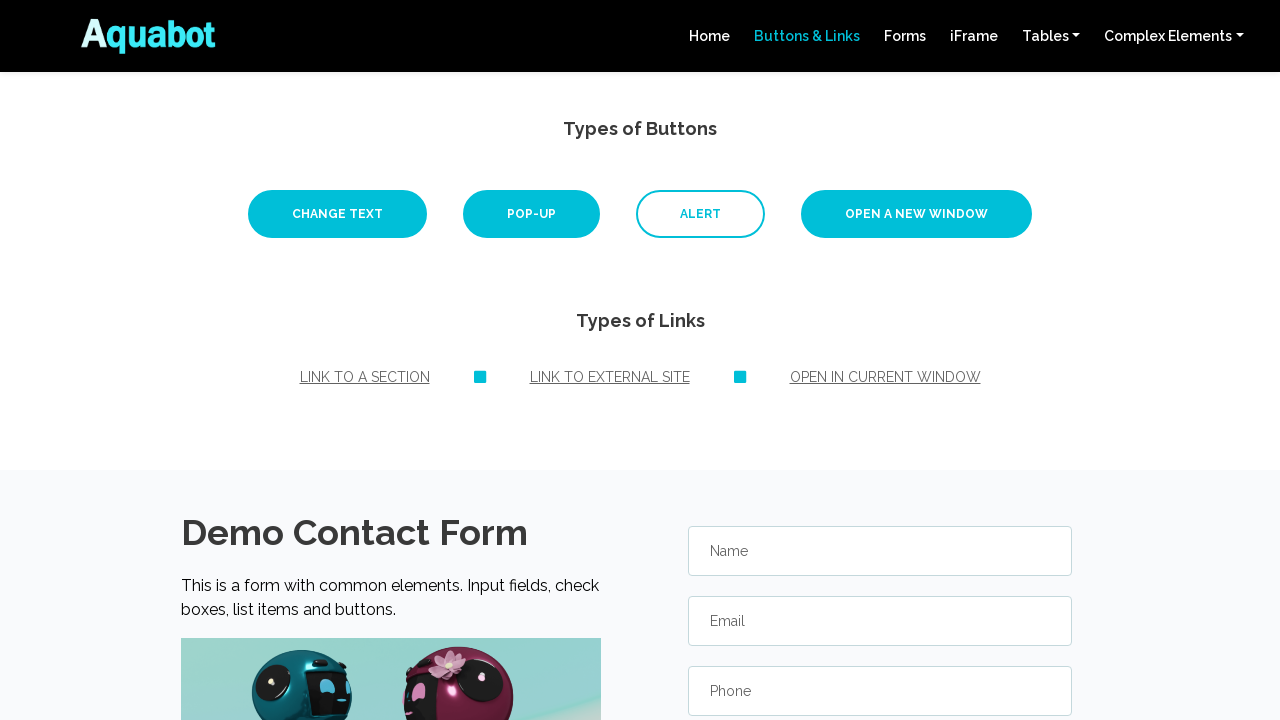